Tests handling multiple popup windows by clicking on "Try it Yourself" links for different JavaScript popup examples (alert, confirm, prompt, line break) and switching between the opened windows.

Starting URL: https://www.w3schools.com/js/js_popup.asp

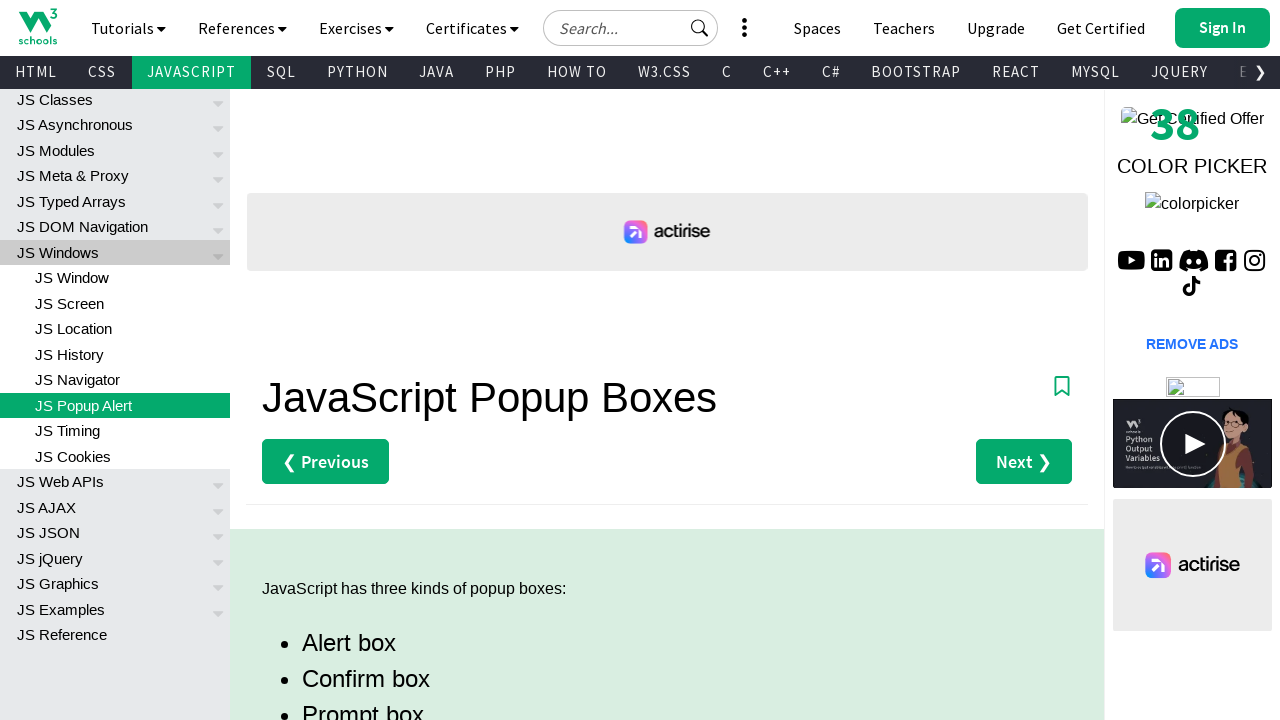

Clicked first 'Try it Yourself' link for Alert box example at (334, 360) on (//a[text()='Try it Yourself »'])[1]
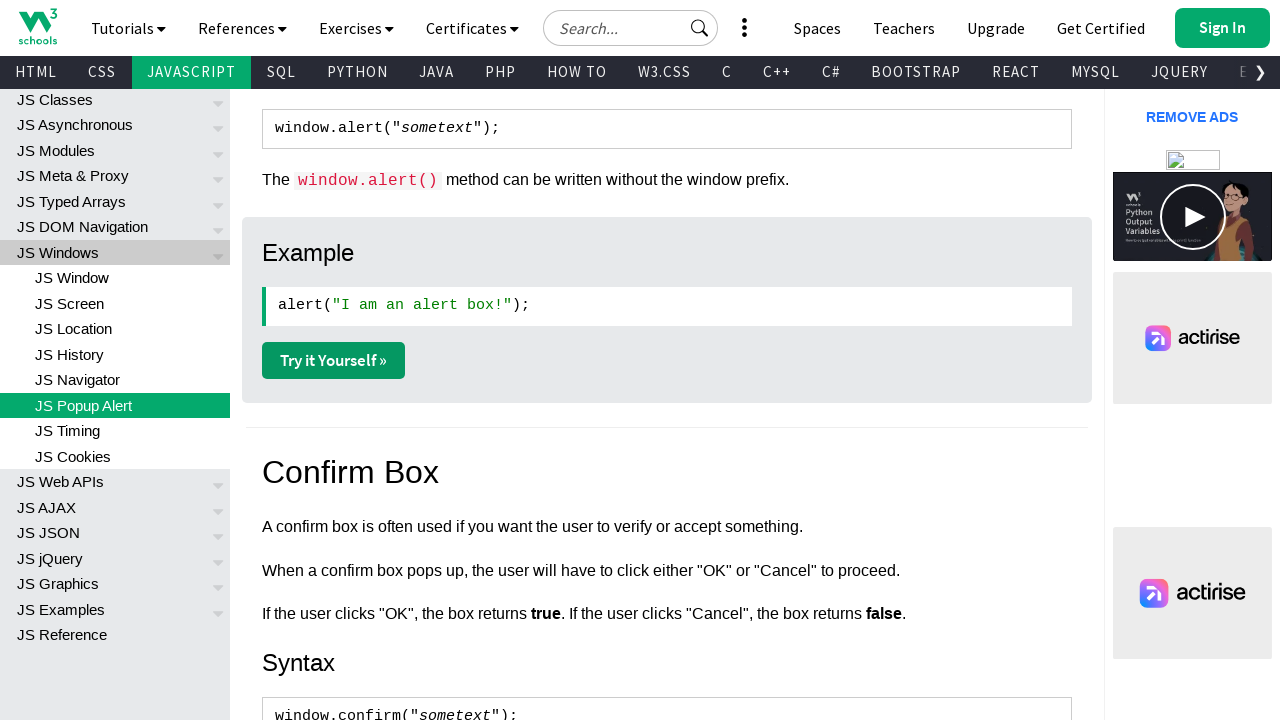

Clicked second 'Try it Yourself' link for Confirm box example at (334, 361) on (//a[text()='Try it Yourself »'])[2]
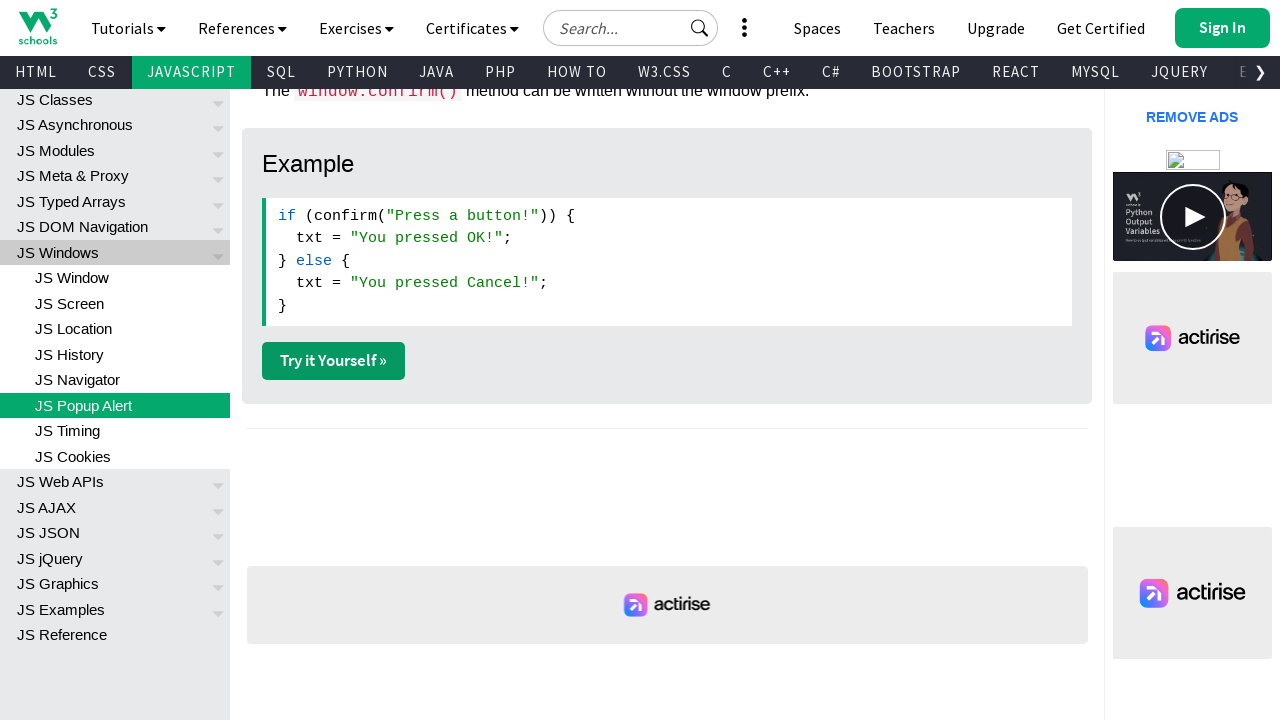

Clicked third 'Try it Yourself' link for Prompt box example at (334, 361) on (//a[text()='Try it Yourself »'])[3]
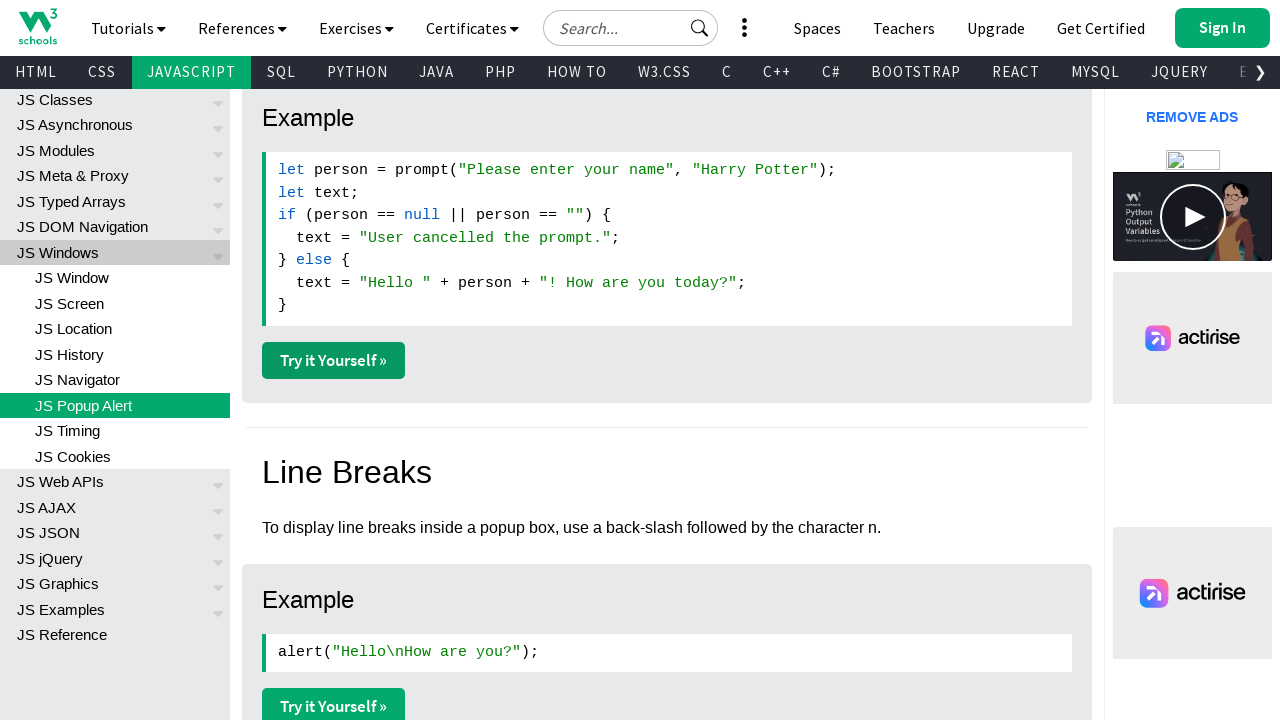

Clicked fourth 'Try it Yourself' link for Line break example at (334, 702) on (//a[text()='Try it Yourself »'])[4]
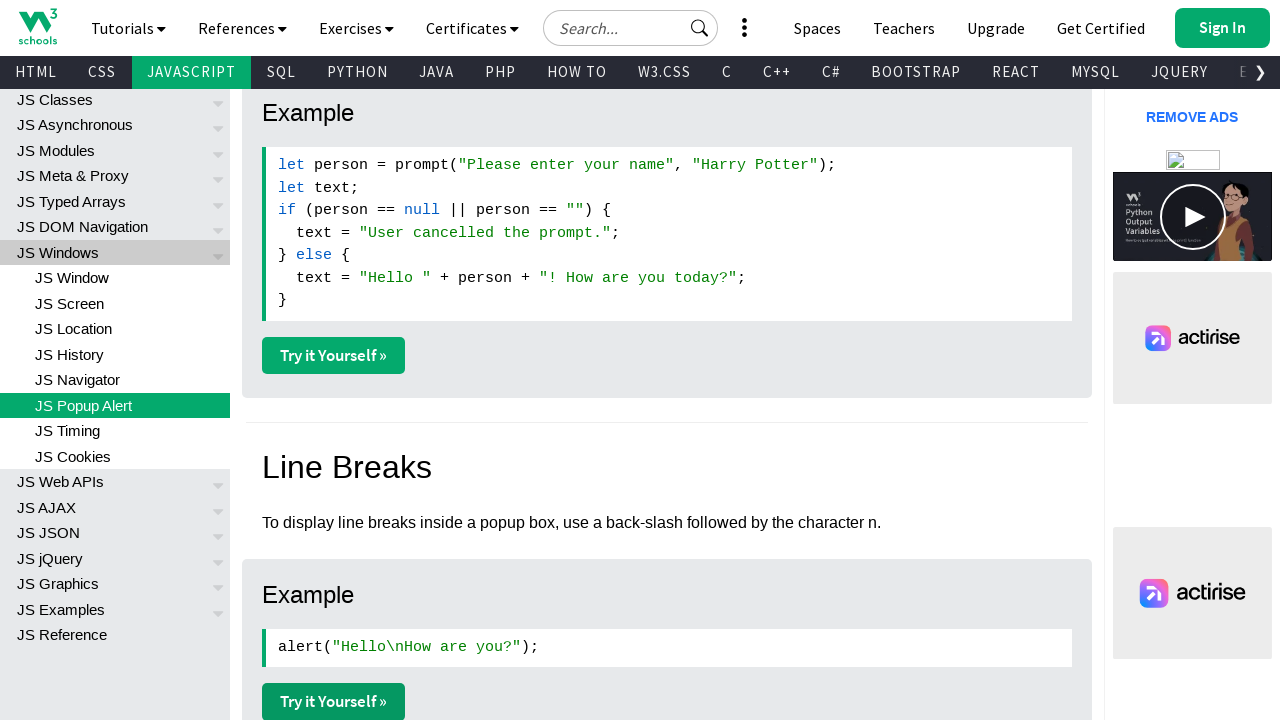

Retrieved all opened pages/tabs from context
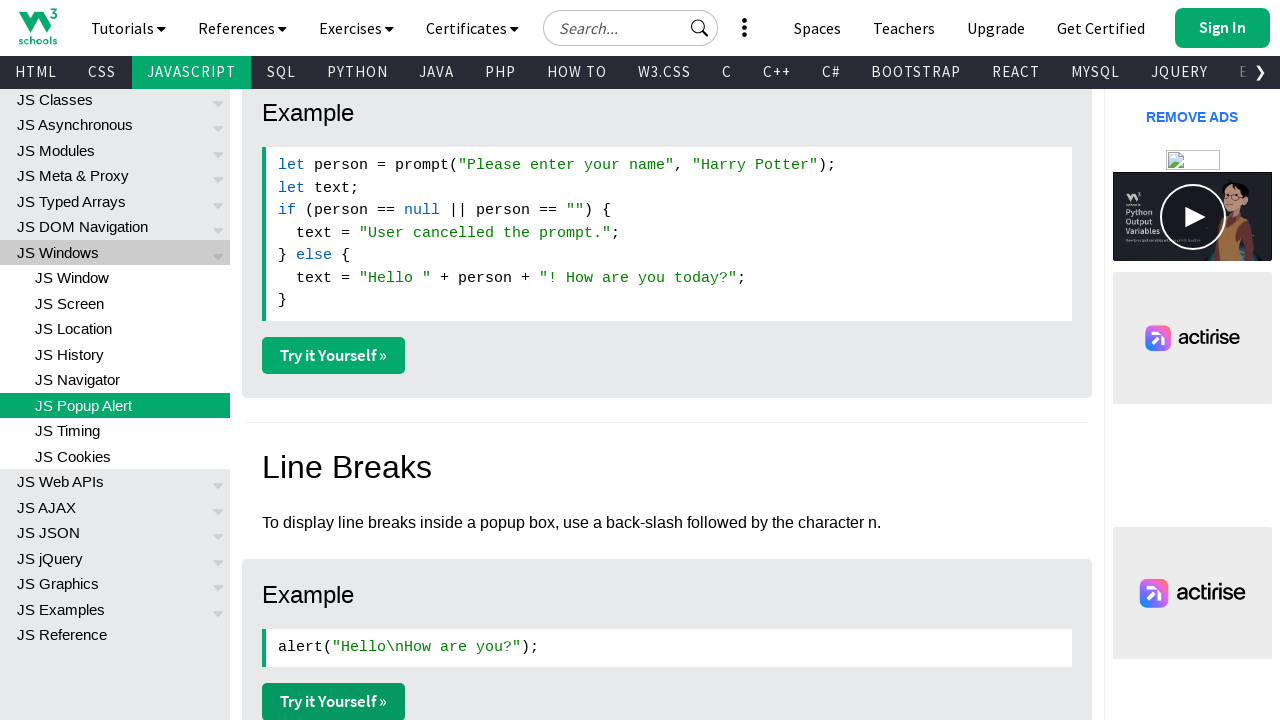

Popup window 1 loaded and DOM content ready
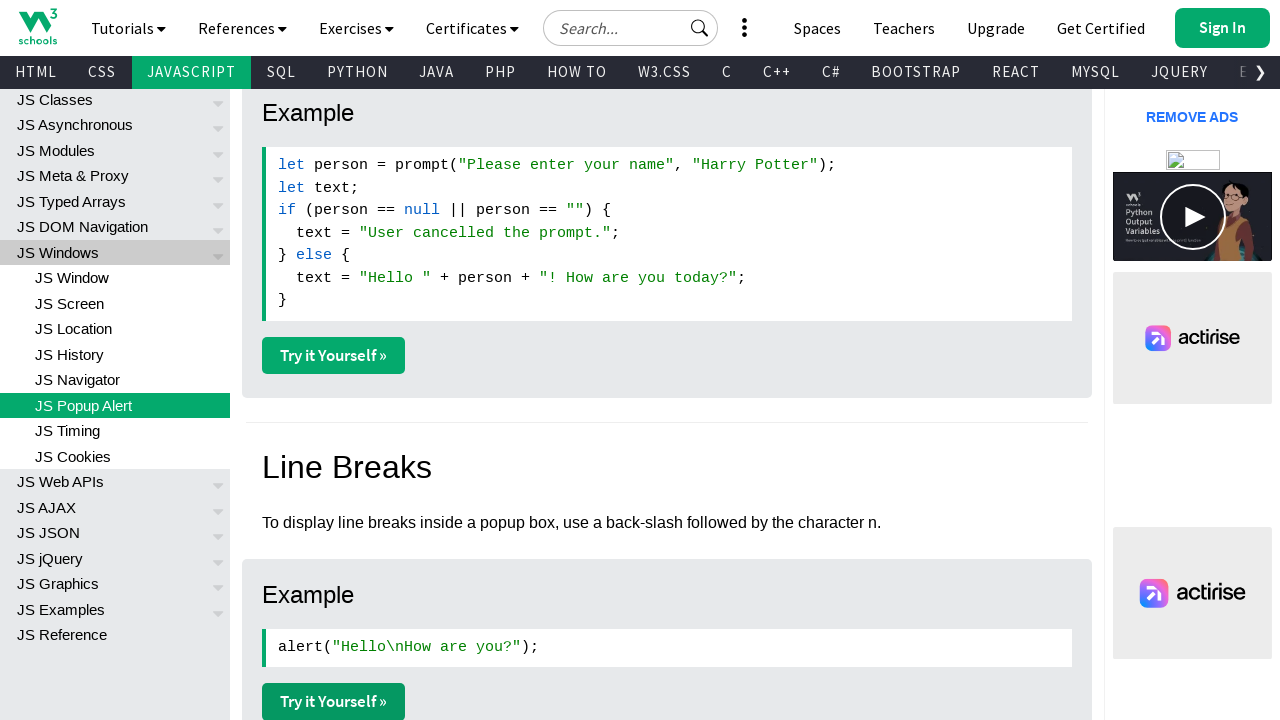

Popup window 2 loaded and DOM content ready
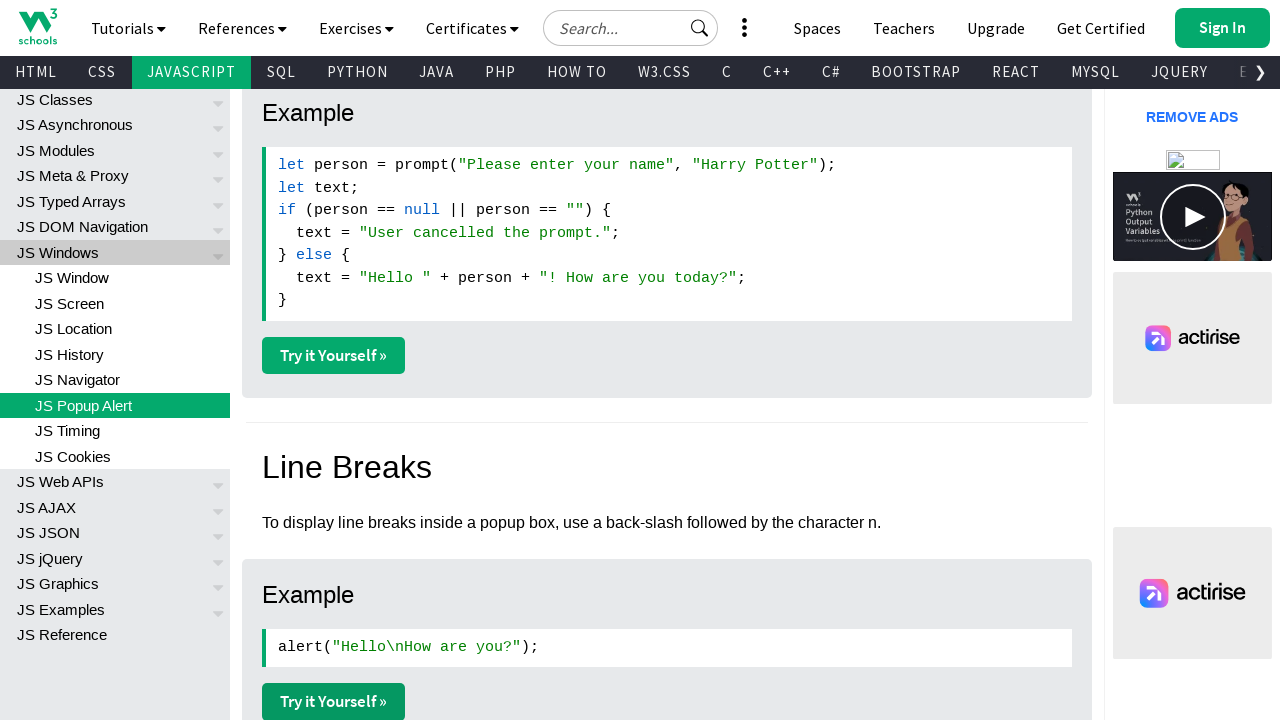

Popup window 3 loaded and DOM content ready
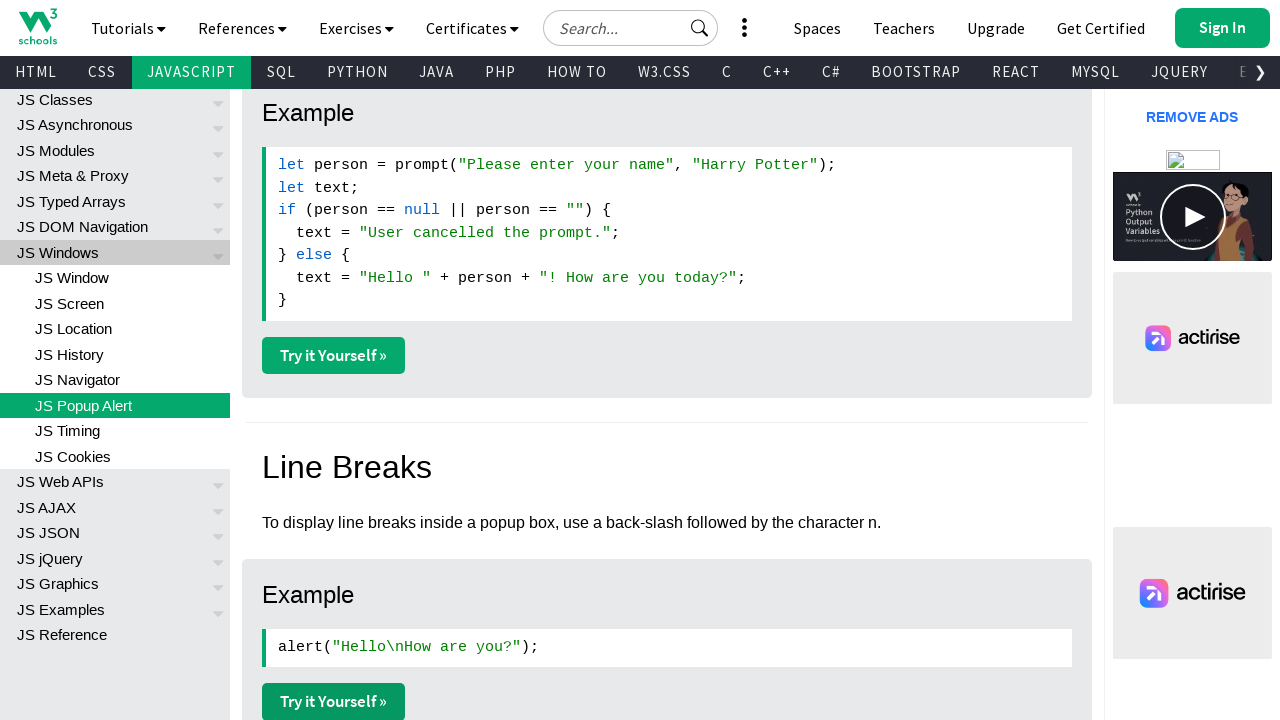

Popup window 4 loaded and DOM content ready
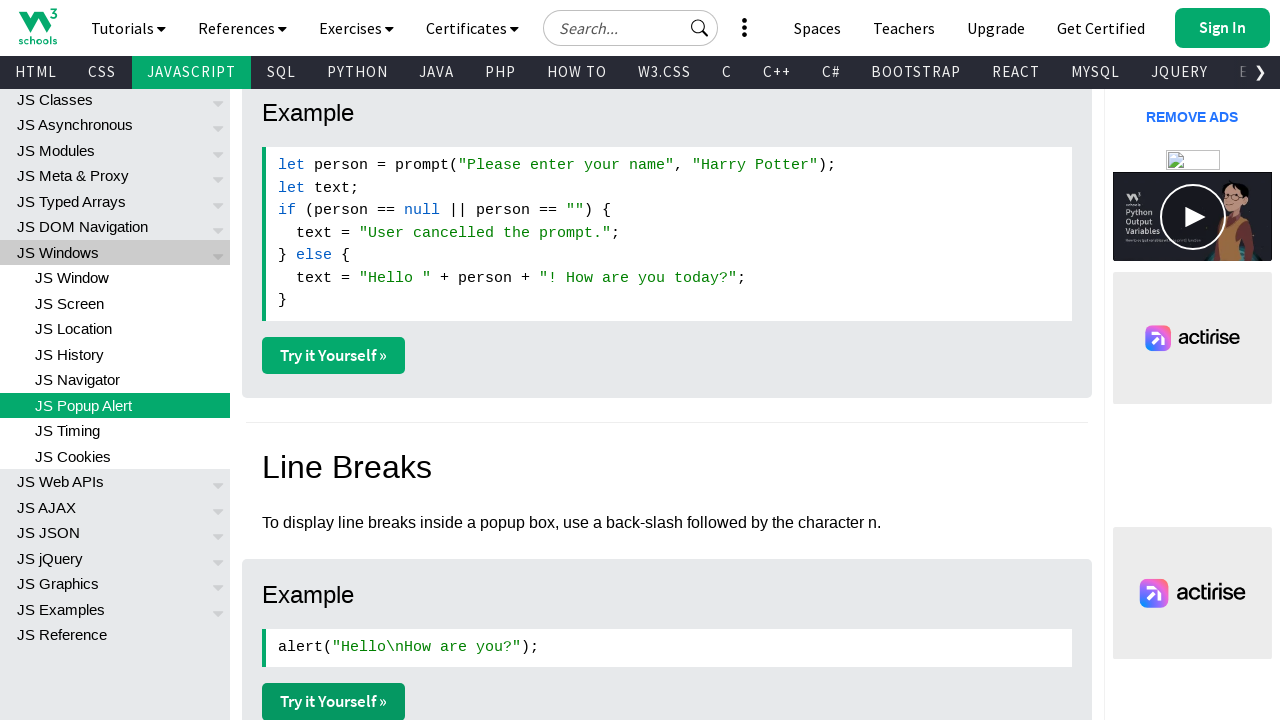

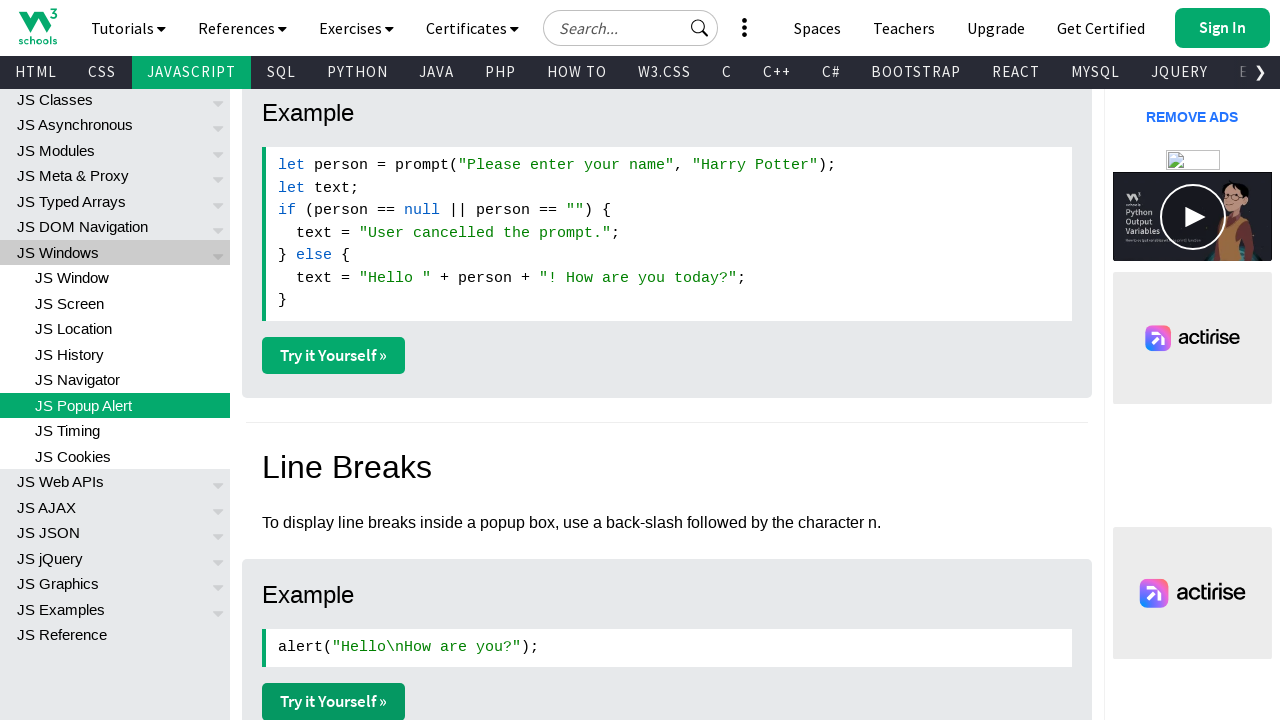